Tests calendar date picker interaction by opening the calendar, navigating to the next month, and selecting a specific date

Starting URL: http://seleniumpractise.blogspot.com/2016/08/how-to-handle-calendar-in-selenium.html

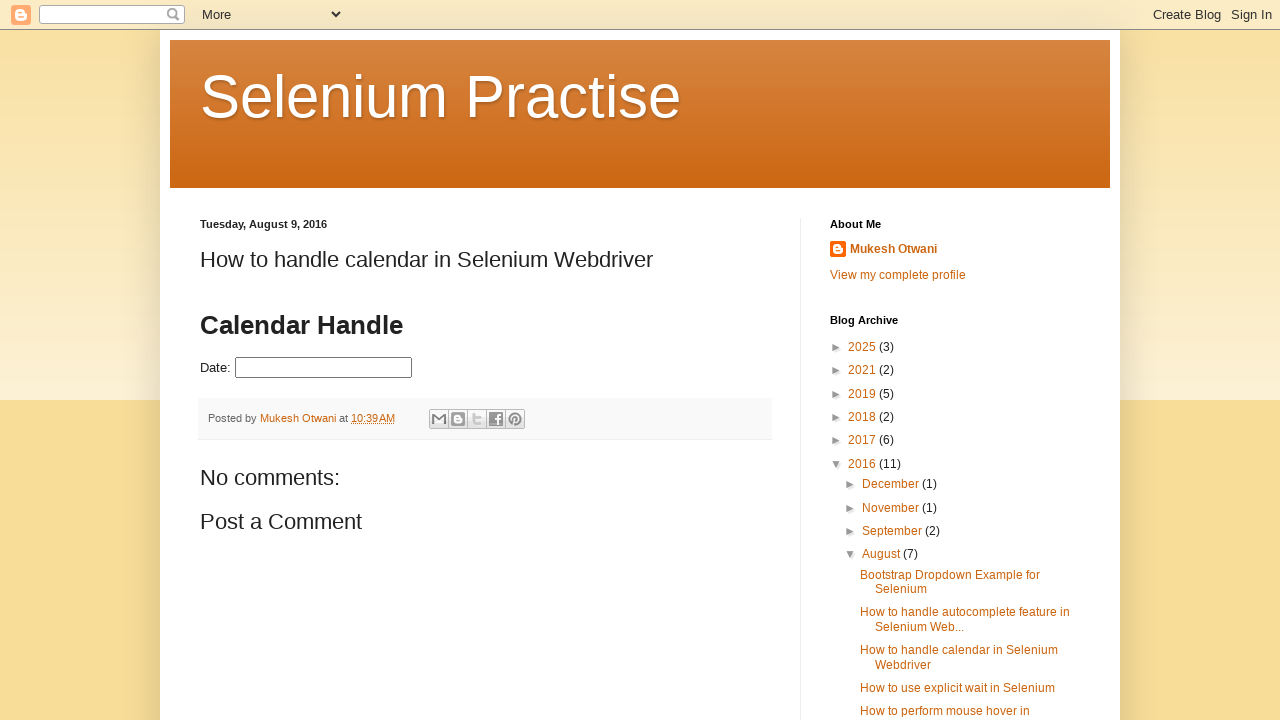

Clicked on datepicker to open the calendar at (324, 368) on #datepicker
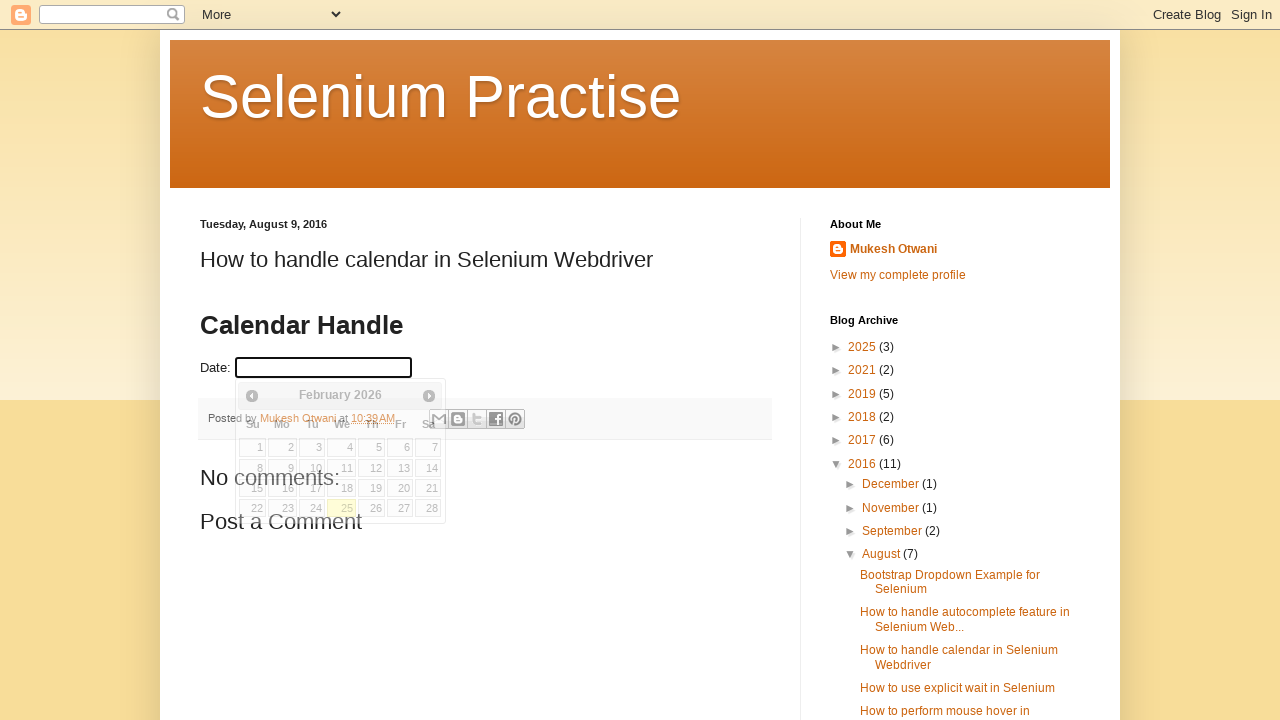

Clicked Next button to navigate to the next month at (429, 396) on xpath=//span[text()='Next']
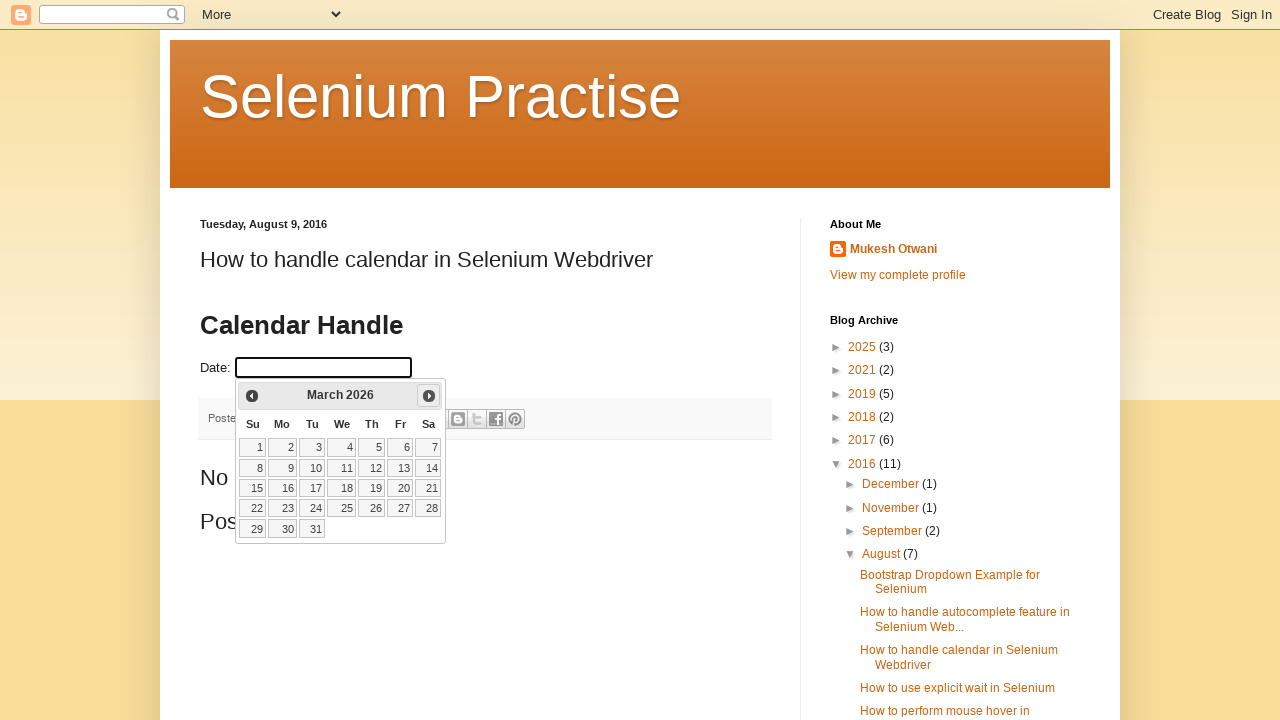

Selected date 28 from the calendar at (428, 508) on xpath=//a[text()='28']
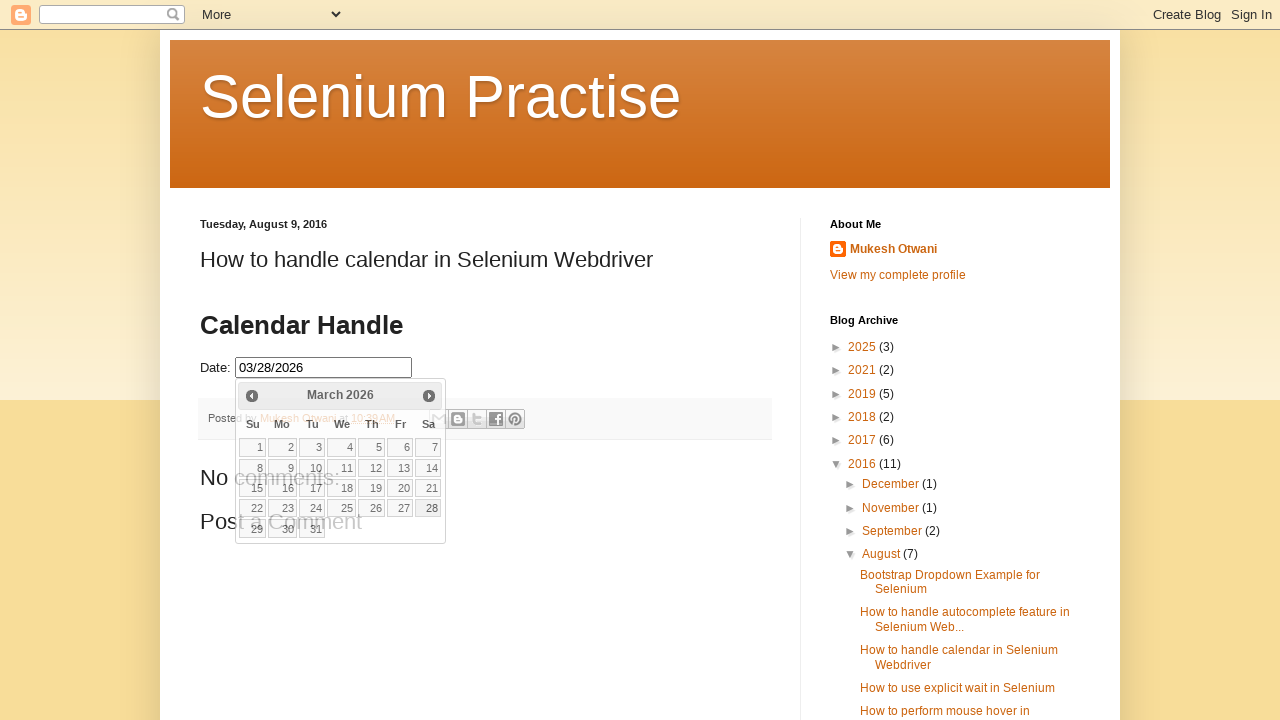

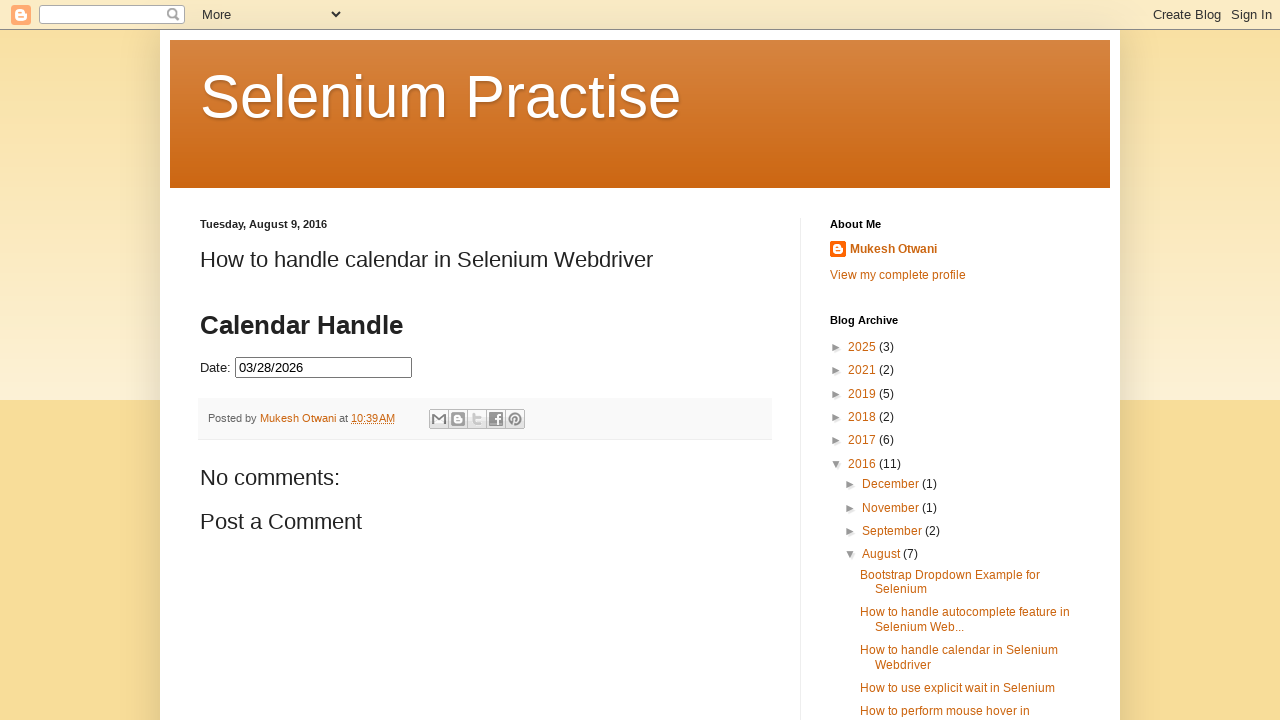